Tests that clicking the Login button navigates to the login page

Starting URL: https://salus-healthy-lifestyle.netlify.app

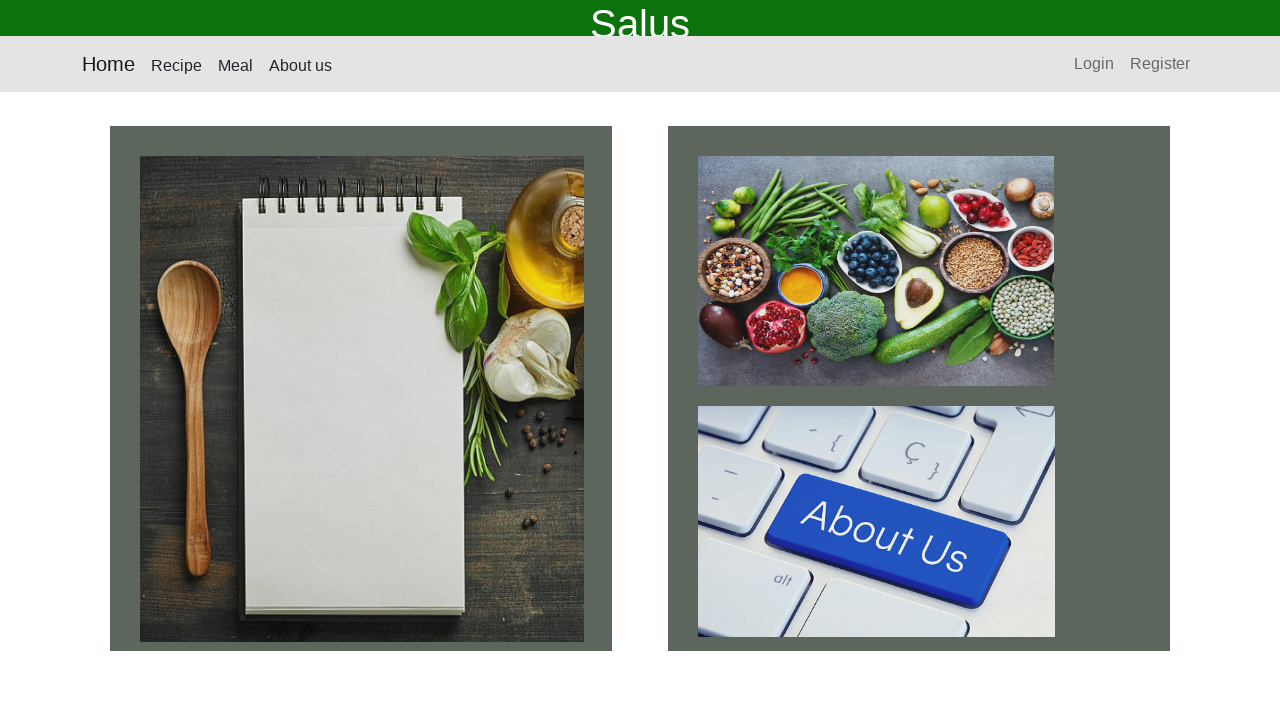

Clicked the Login button at (1094, 64) on xpath=//a[contains(text(), 'Login')]
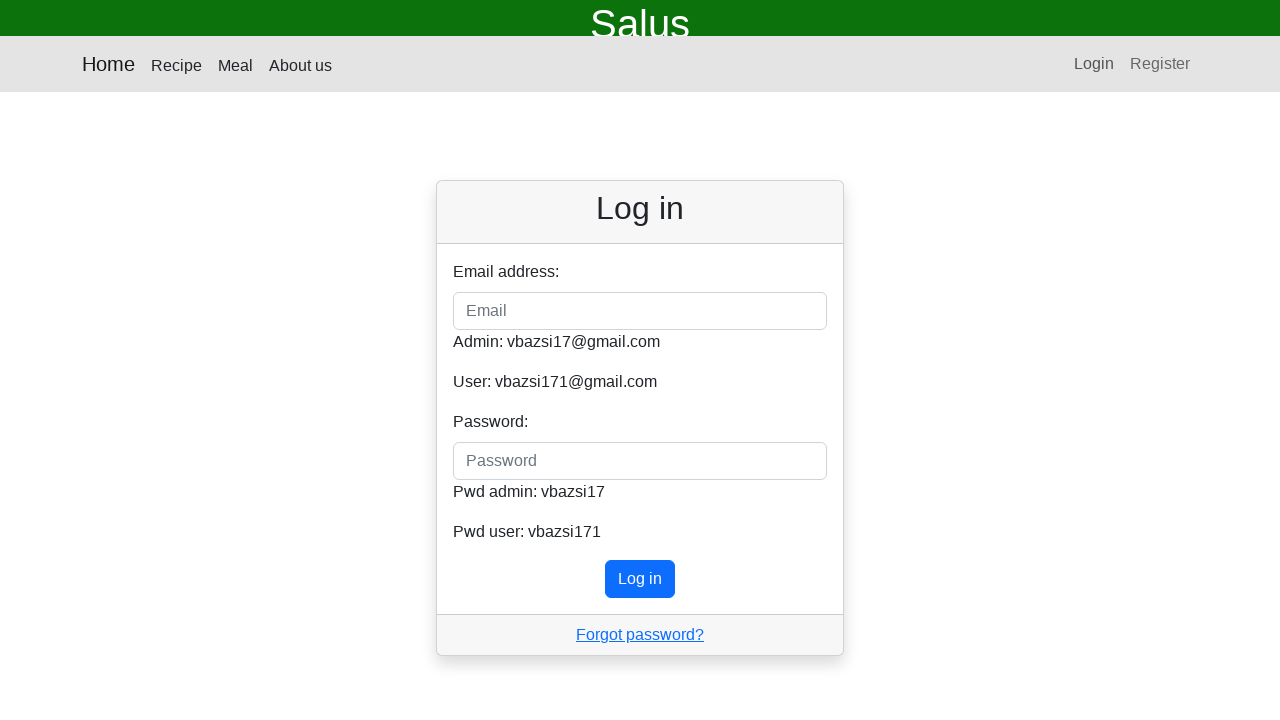

Verified navigation to login page
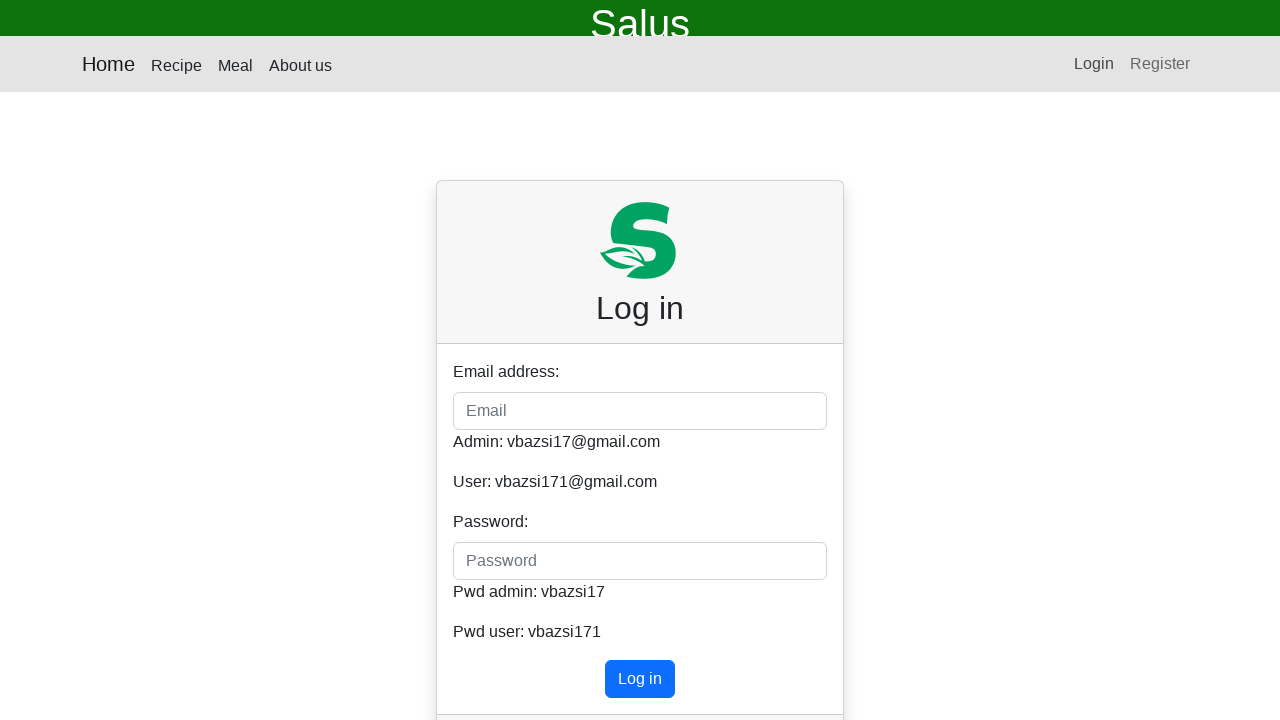

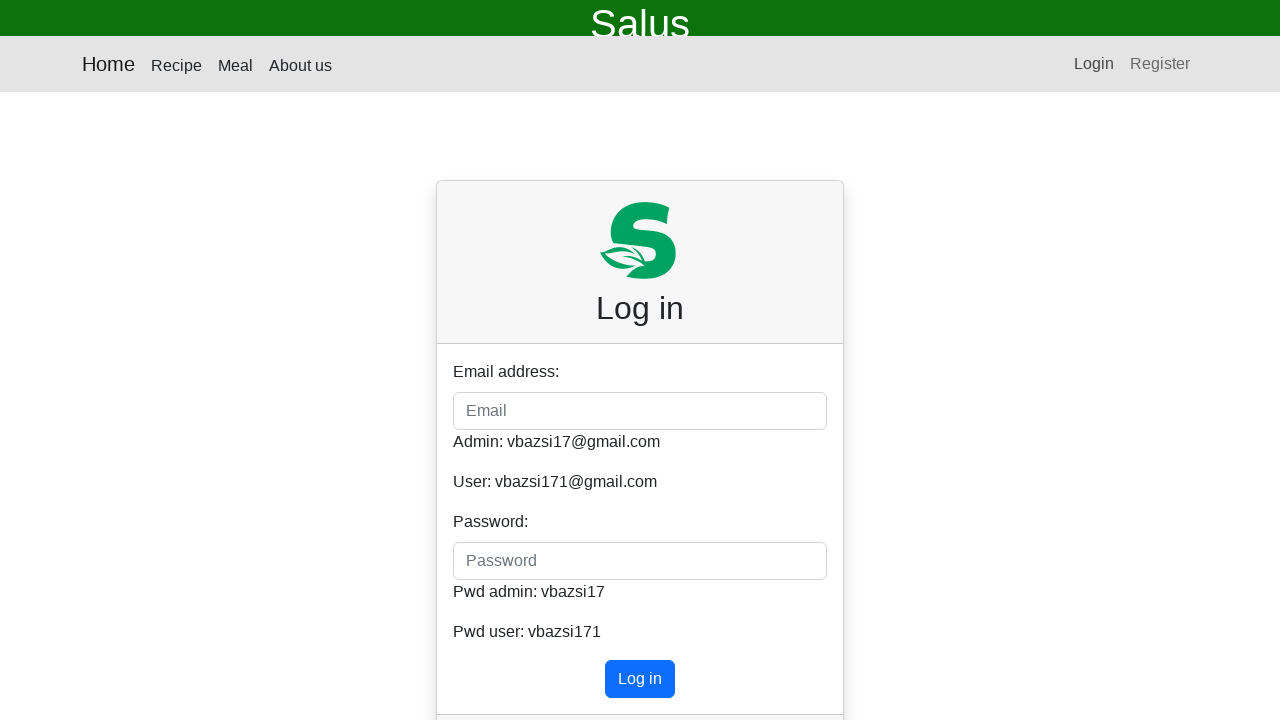